Scrolls to footer link and takes a screenshot of the element

Starting URL: https://webdriver.io

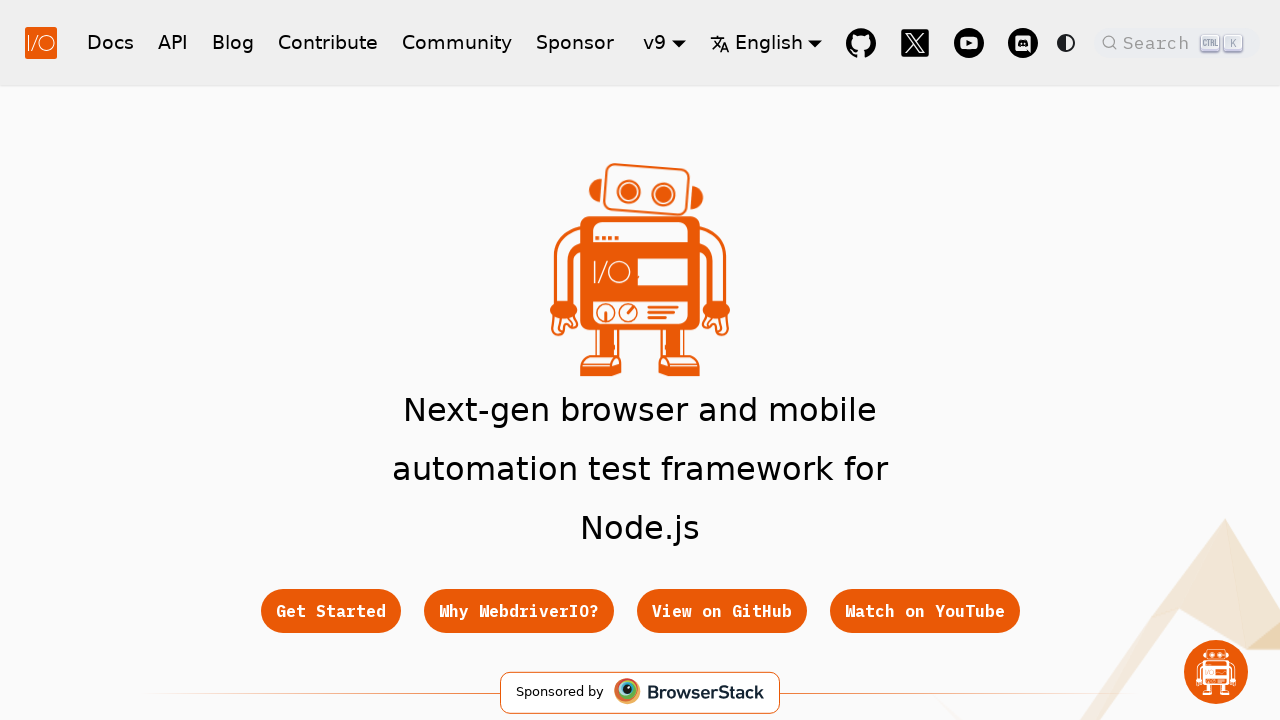

Scrolled to footer link for /docs/gettingstarted
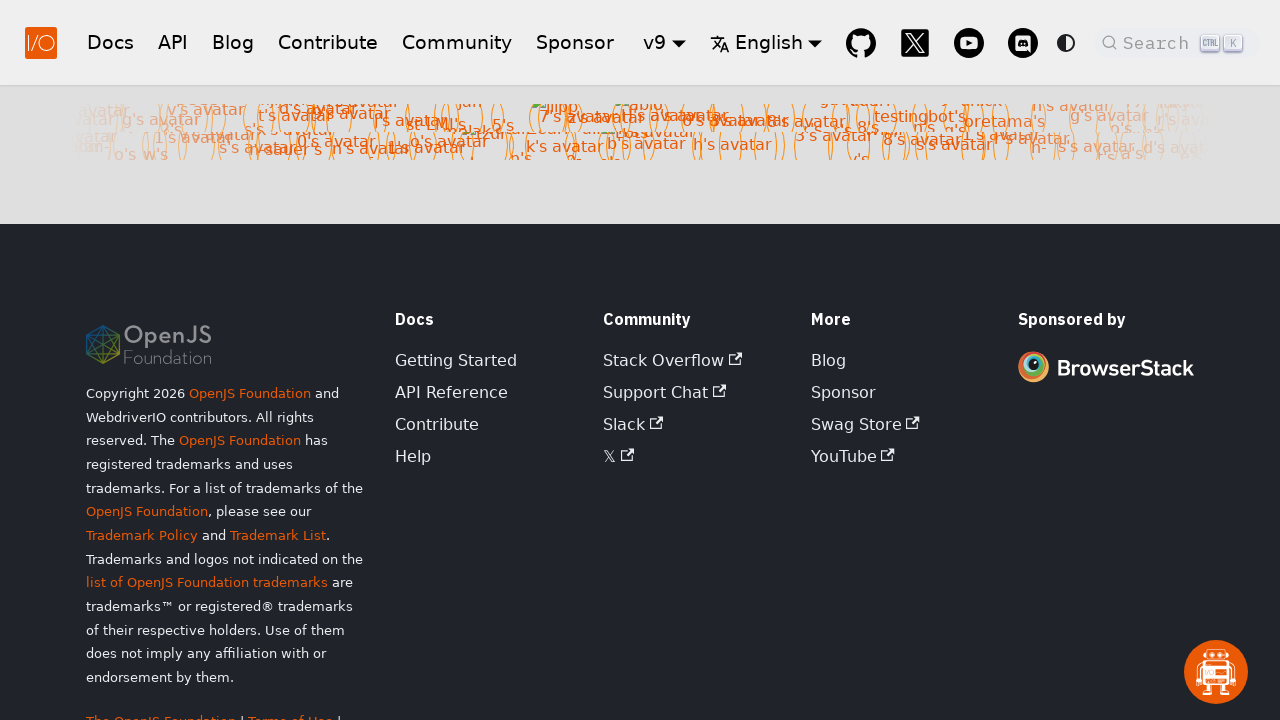

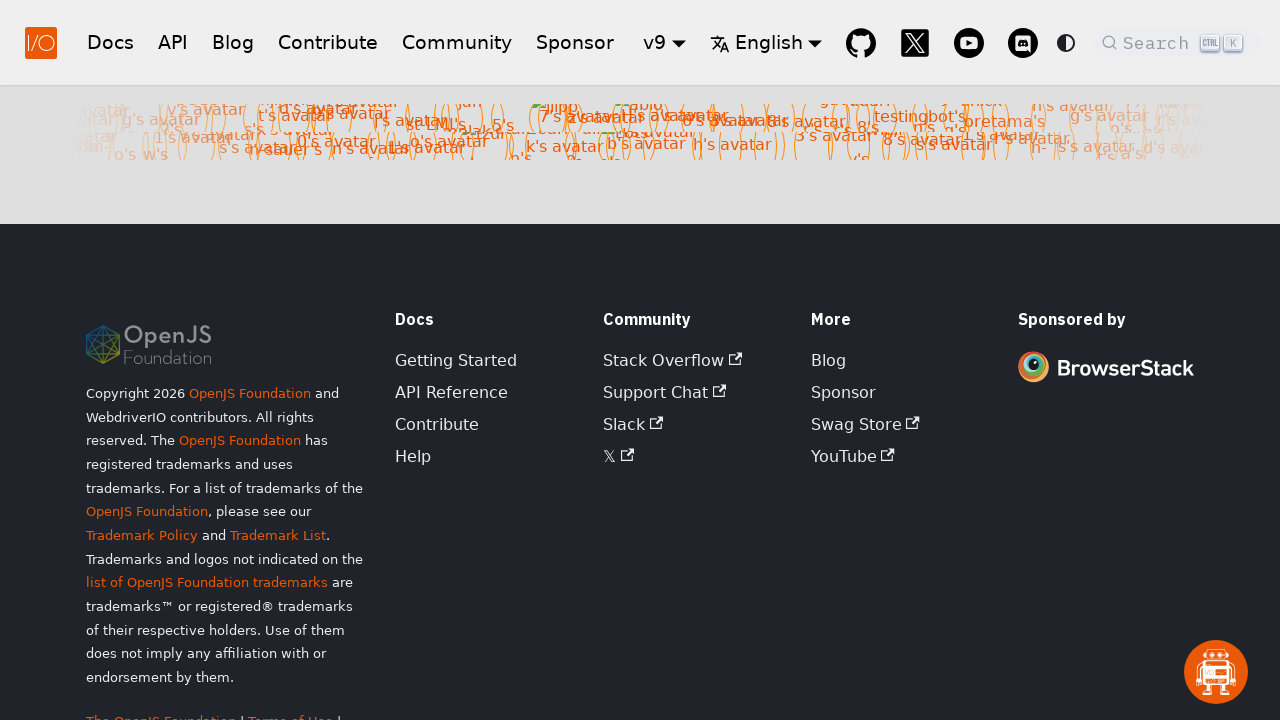